Tests auto-wait functionality by clicking an apply button and then clicking a target element that appears after delay

Starting URL: http://www.uitestingplayground.com/autowait

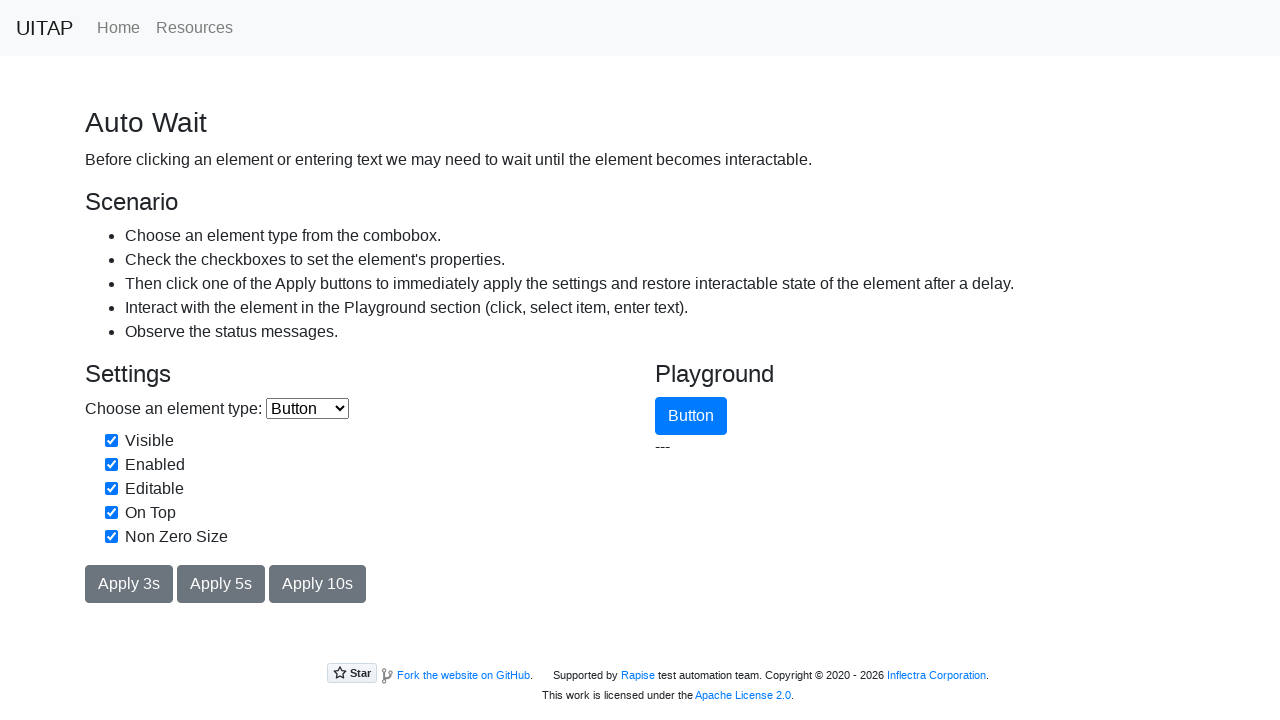

Clicked the apply button to trigger delayed element appearance at (129, 584) on #applyButton3
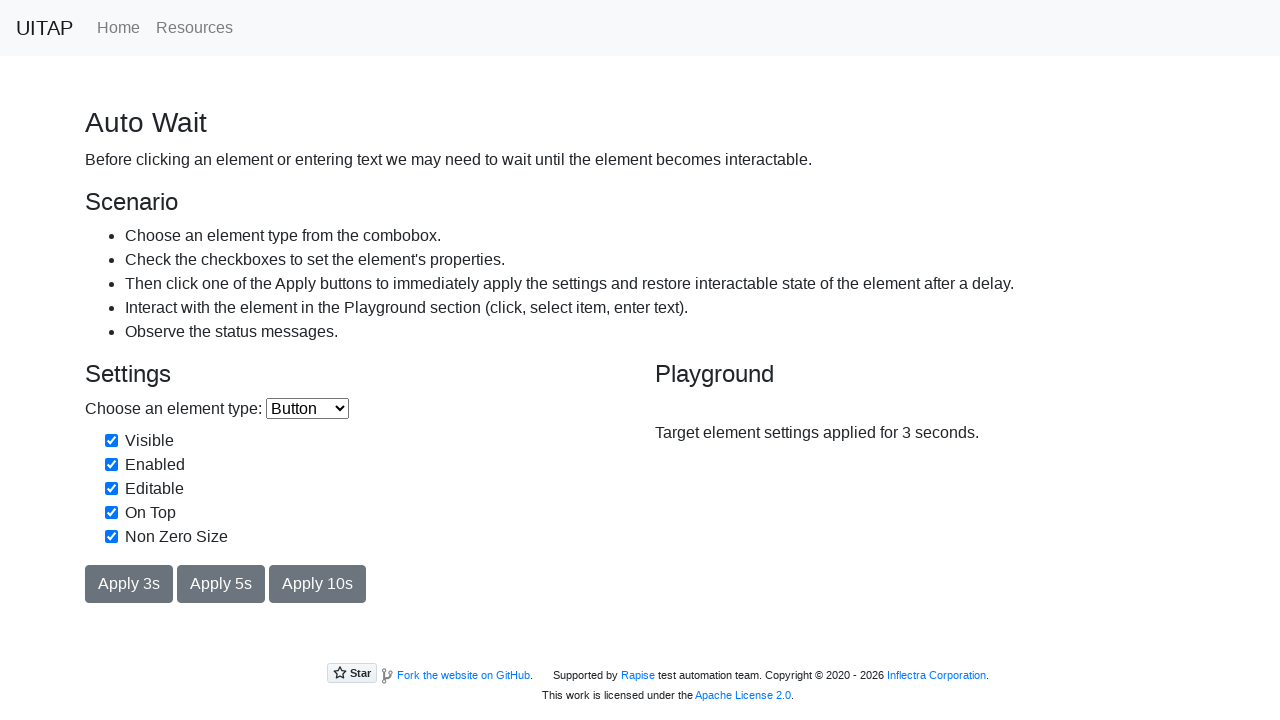

Target element appeared after auto-wait
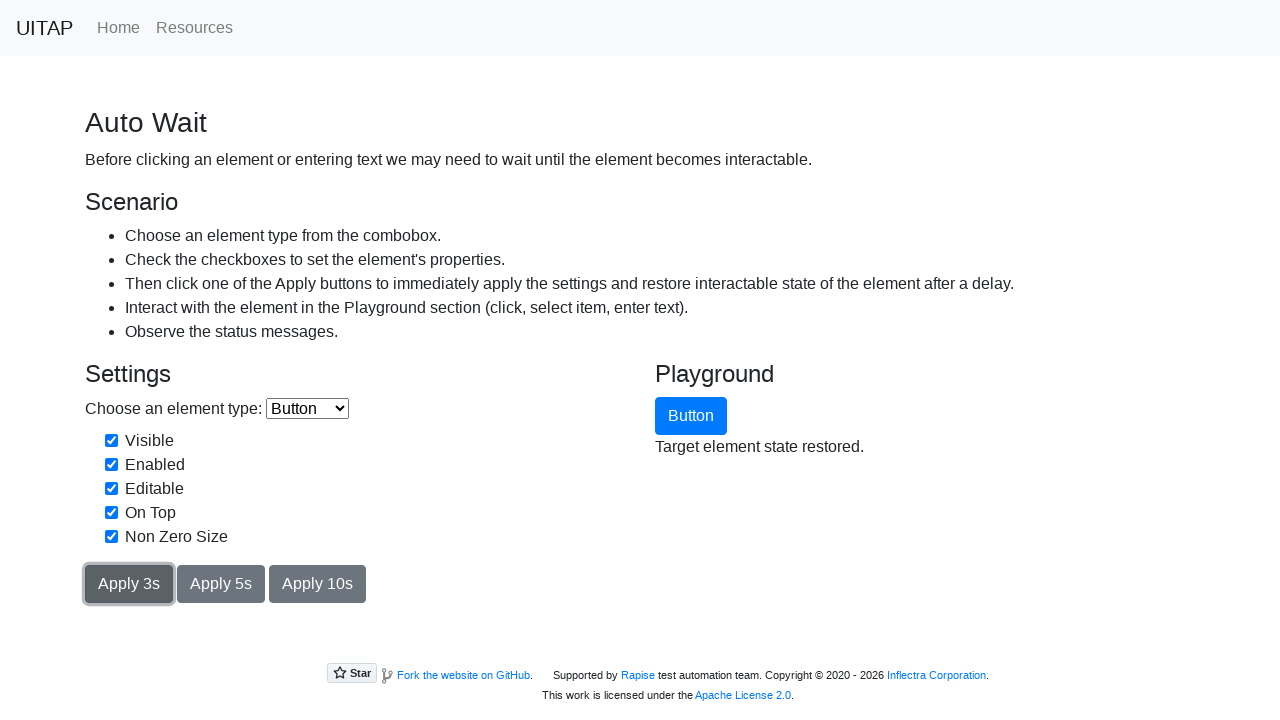

Clicked the target element that appeared after delay at (691, 416) on #target
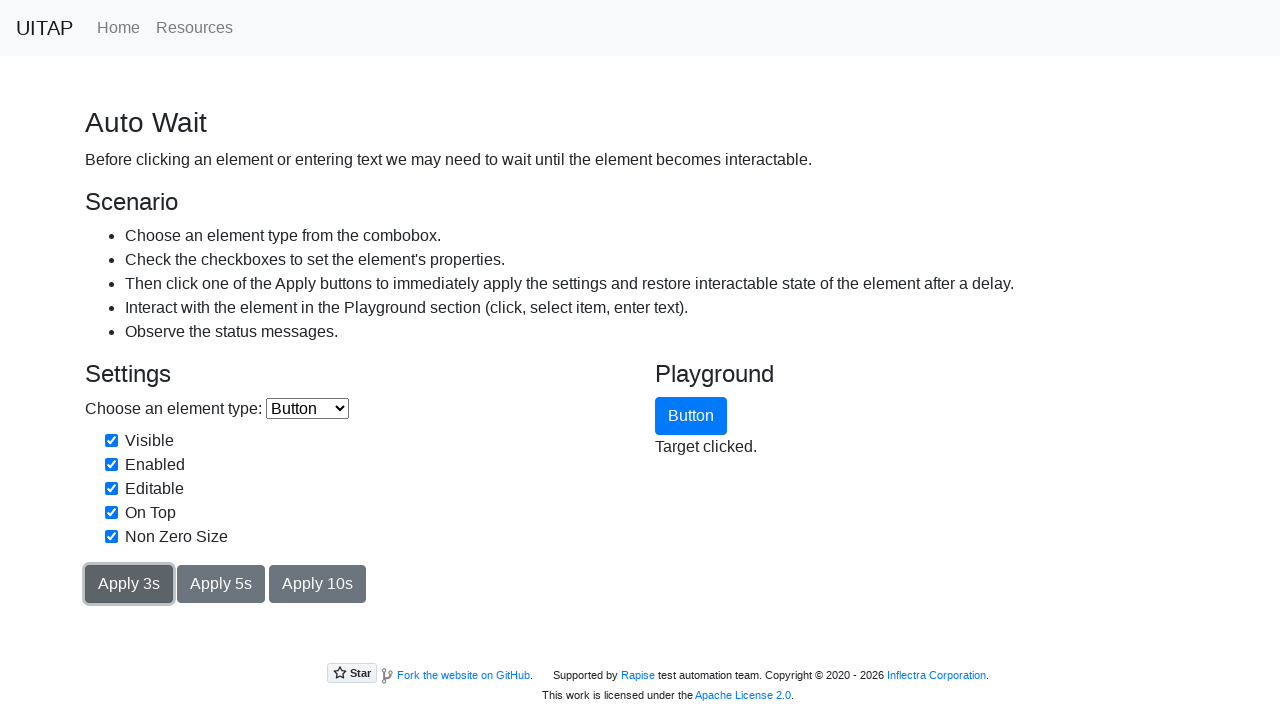

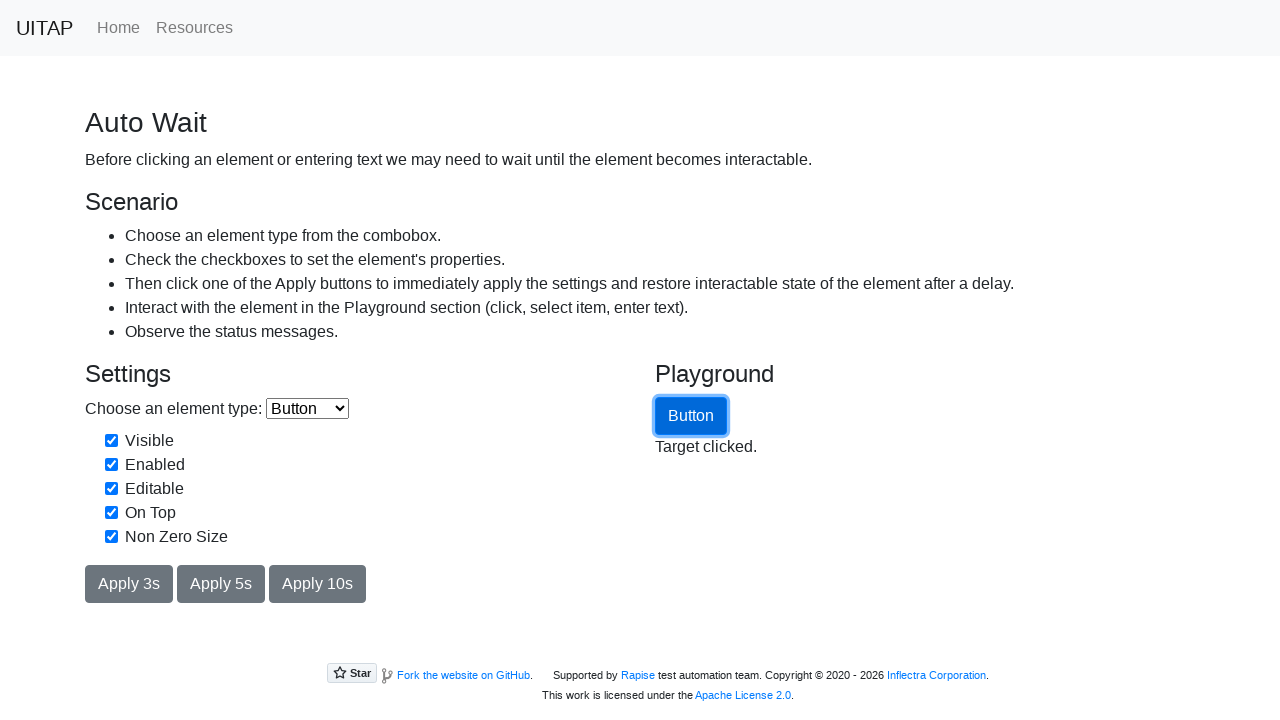